Tests clicking a button and waiting for a message element to appear

Starting URL: https://atidcollege.co.il/Xamples/ex_synchronization.html

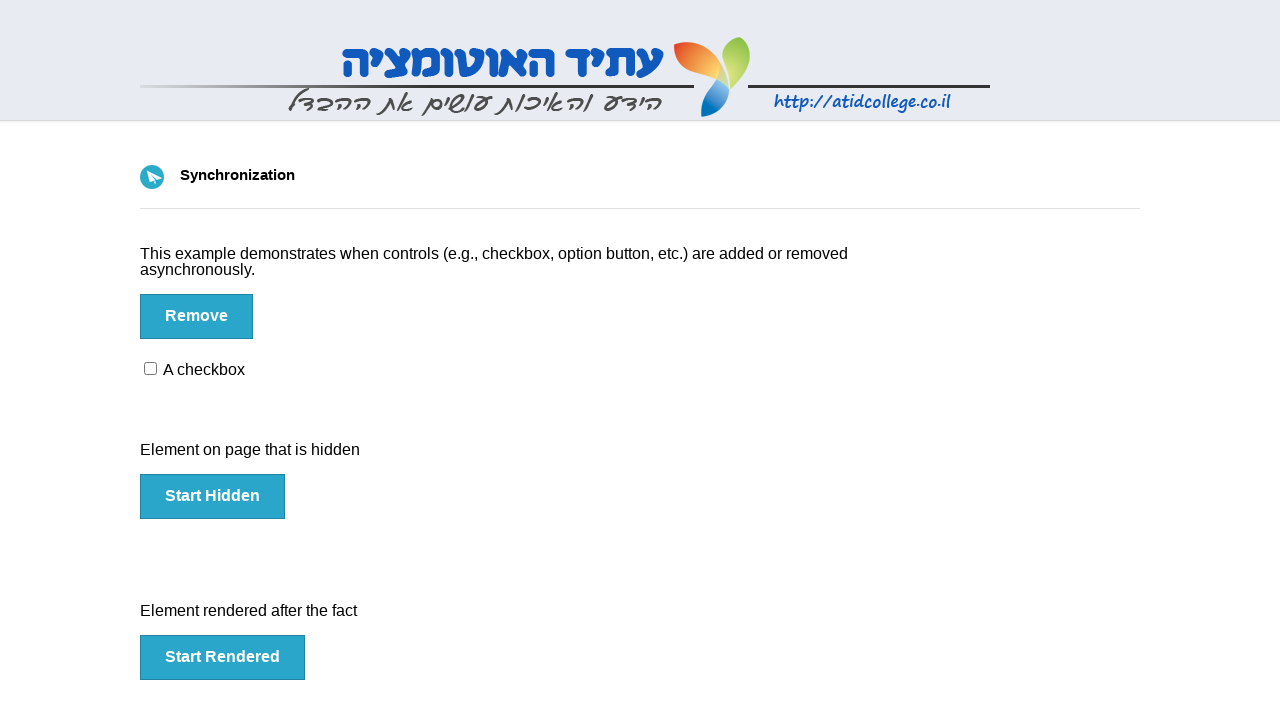

Navigated to synchronization example page
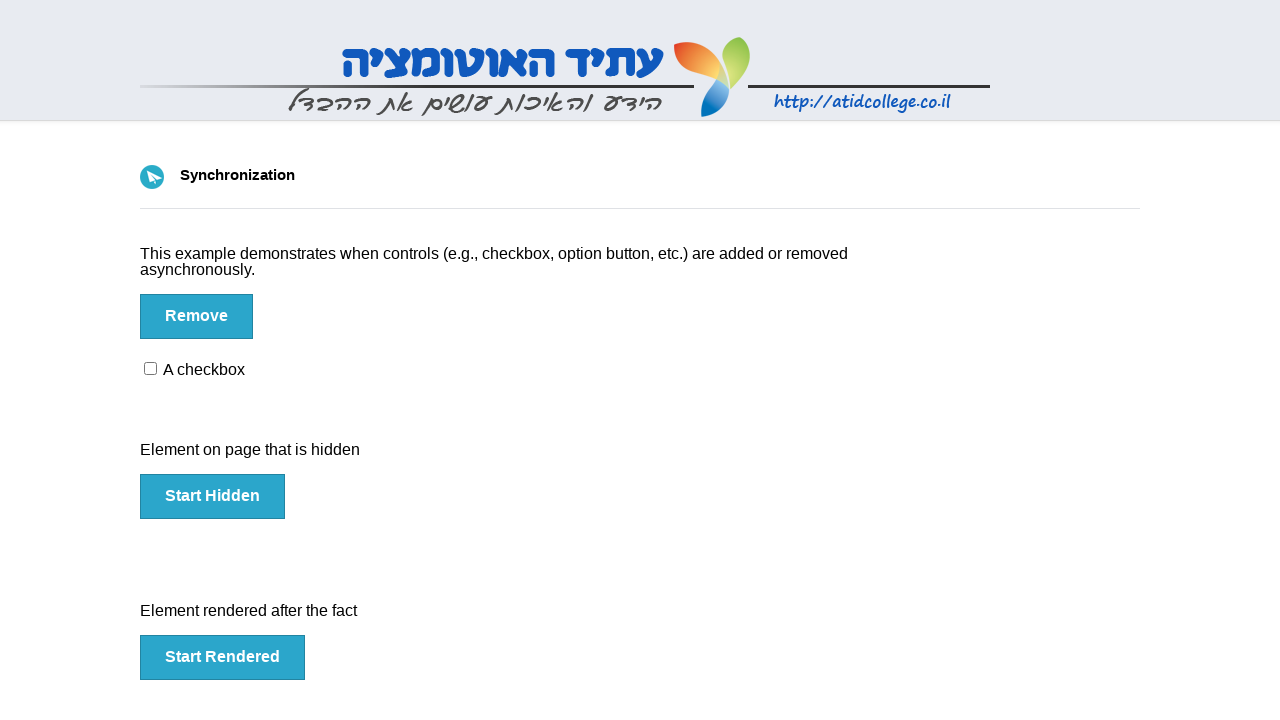

Clicked the button with ID 'btn' at (196, 316) on #btn
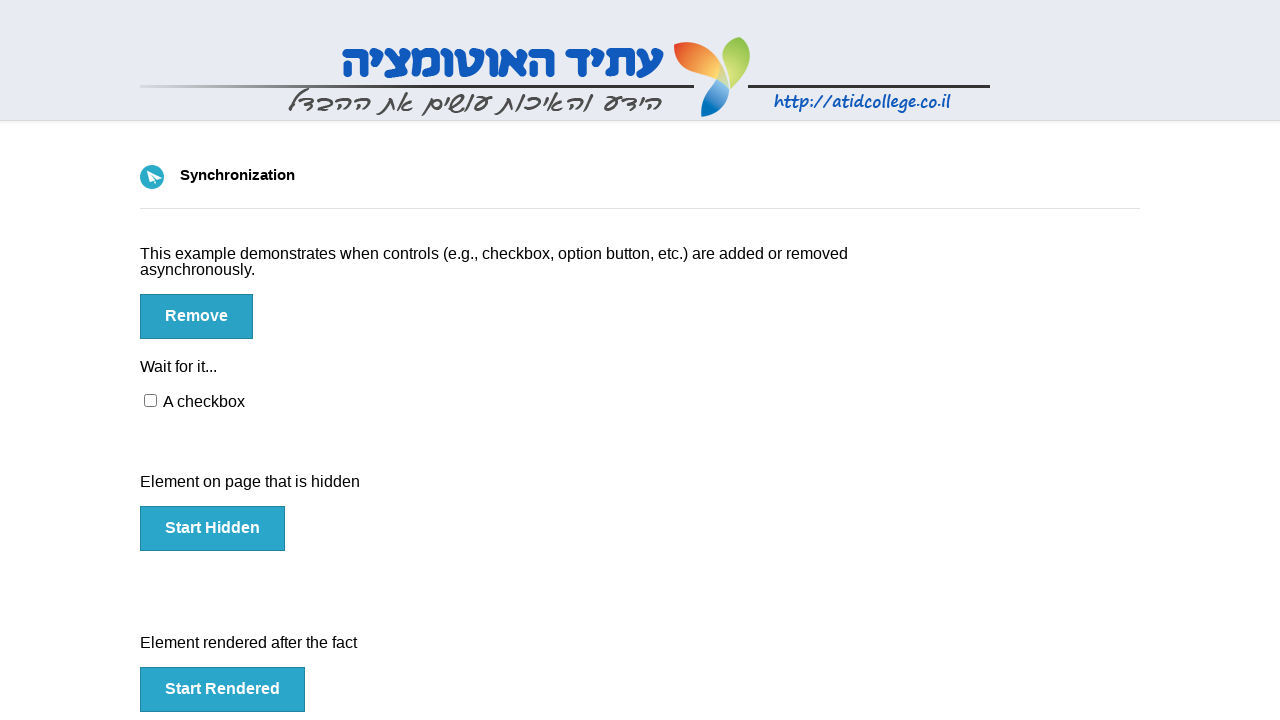

Message element appeared after button click
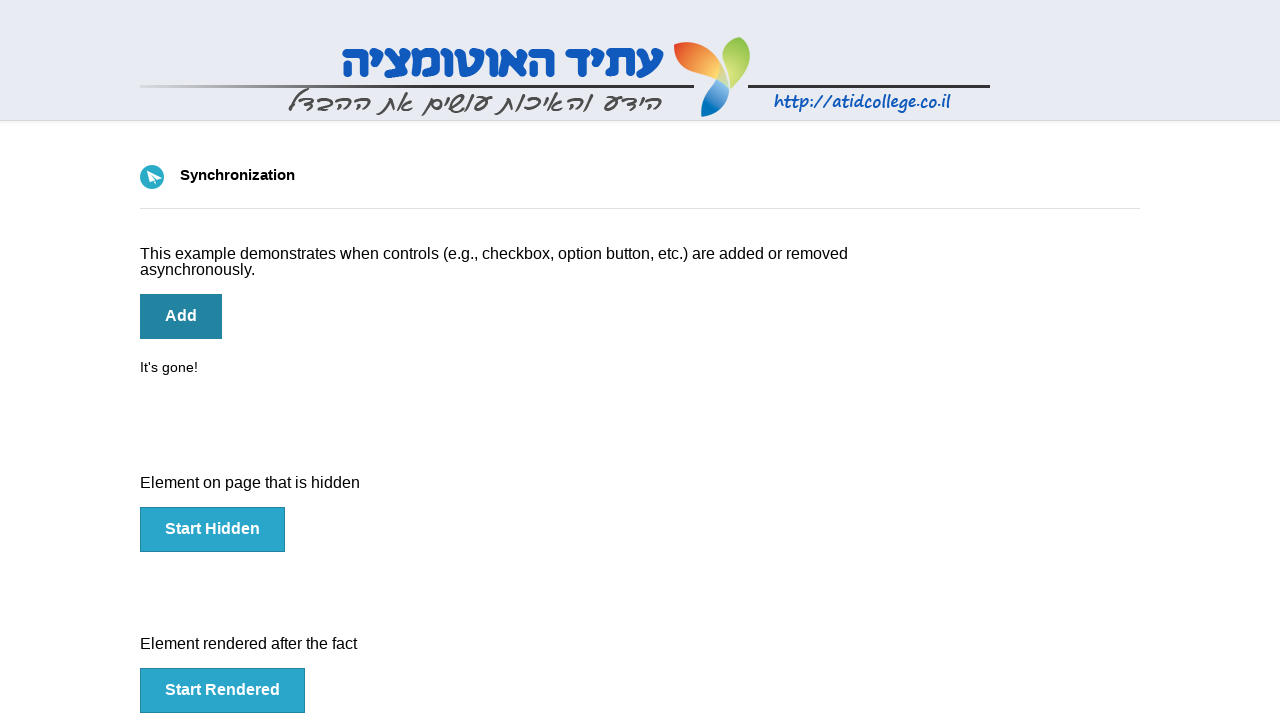

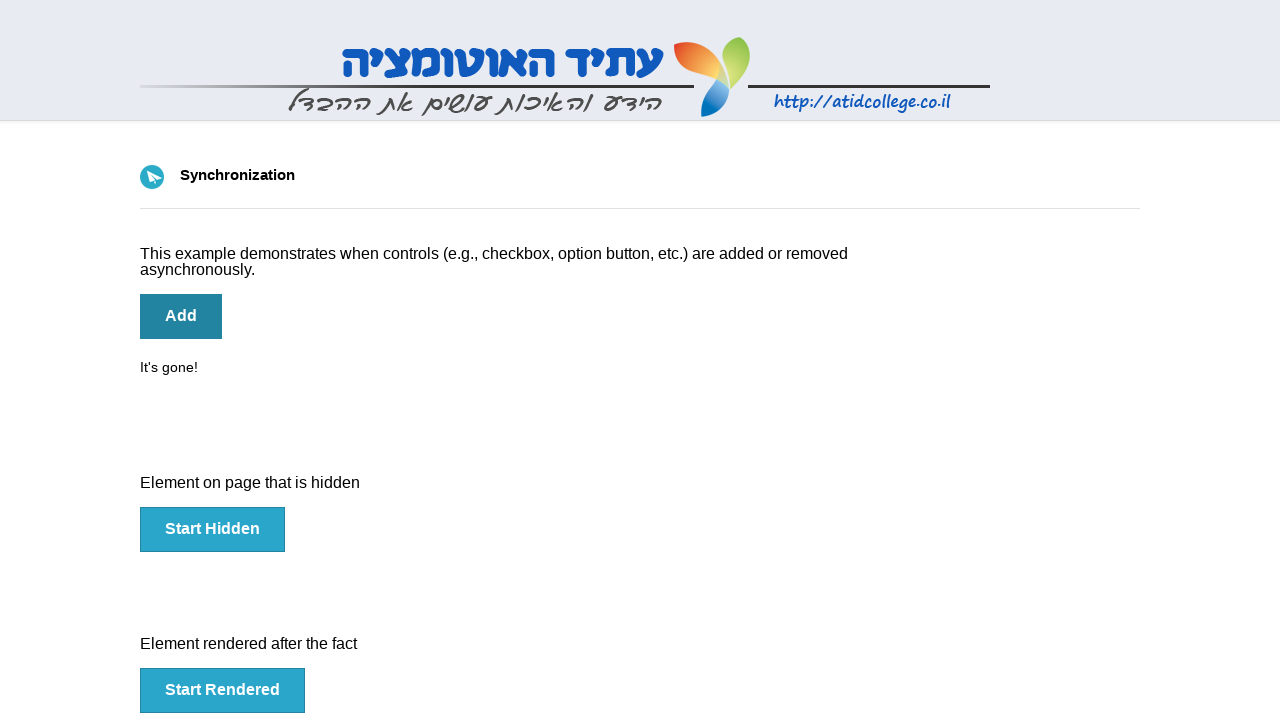